Navigates to an admin page and clicks on the "add category" button to test the button functionality.

Starting URL: https://javabykiran.com/selenium/admin.html

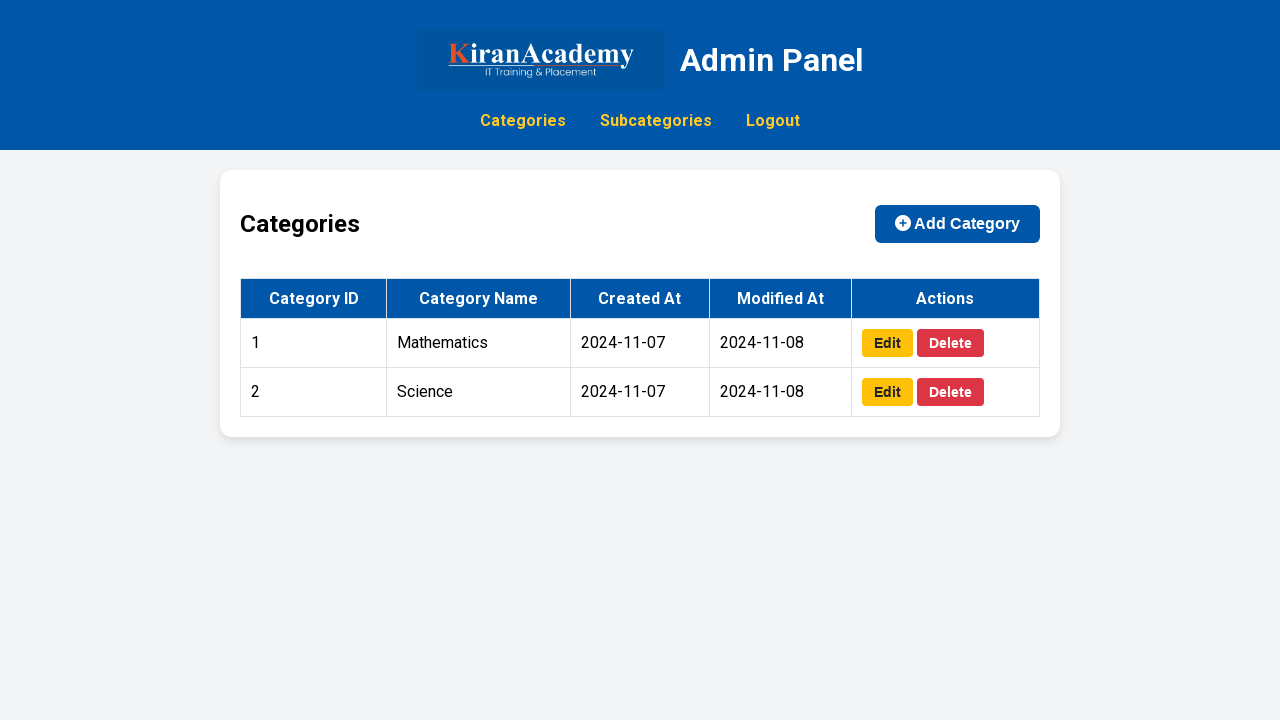

Navigated to admin page
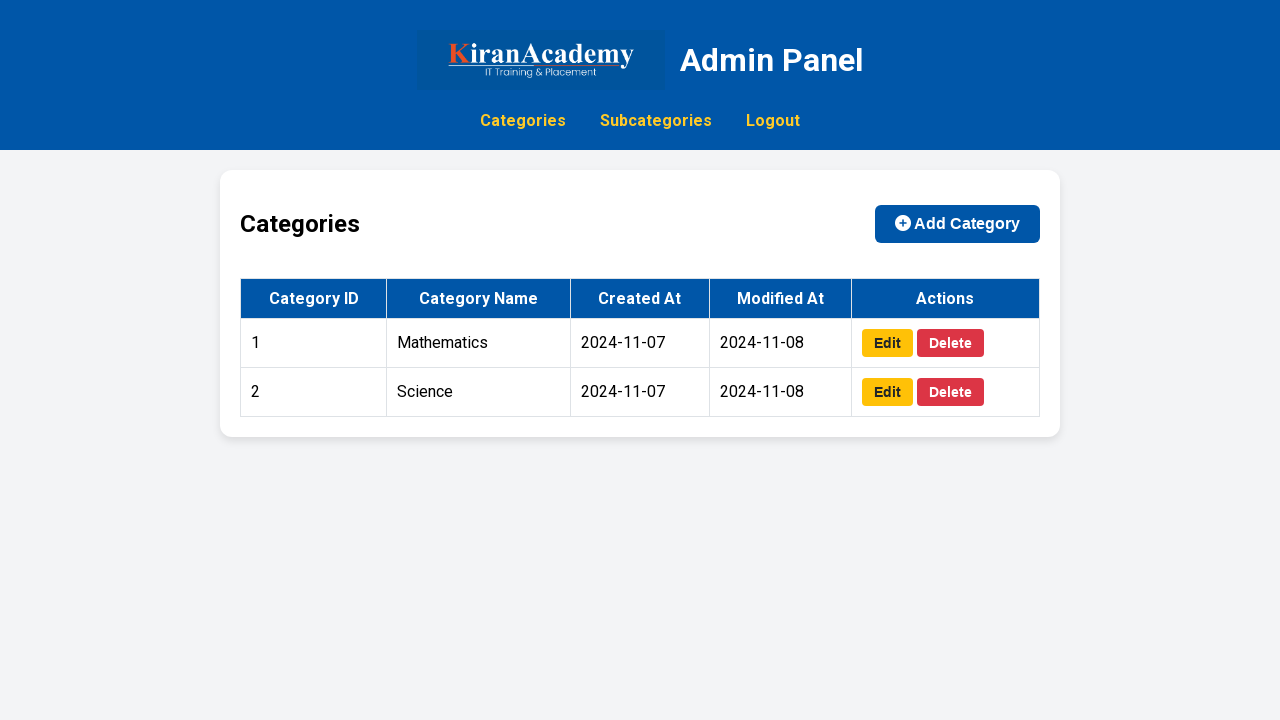

Clicked the add category button at (958, 224) on #add-category
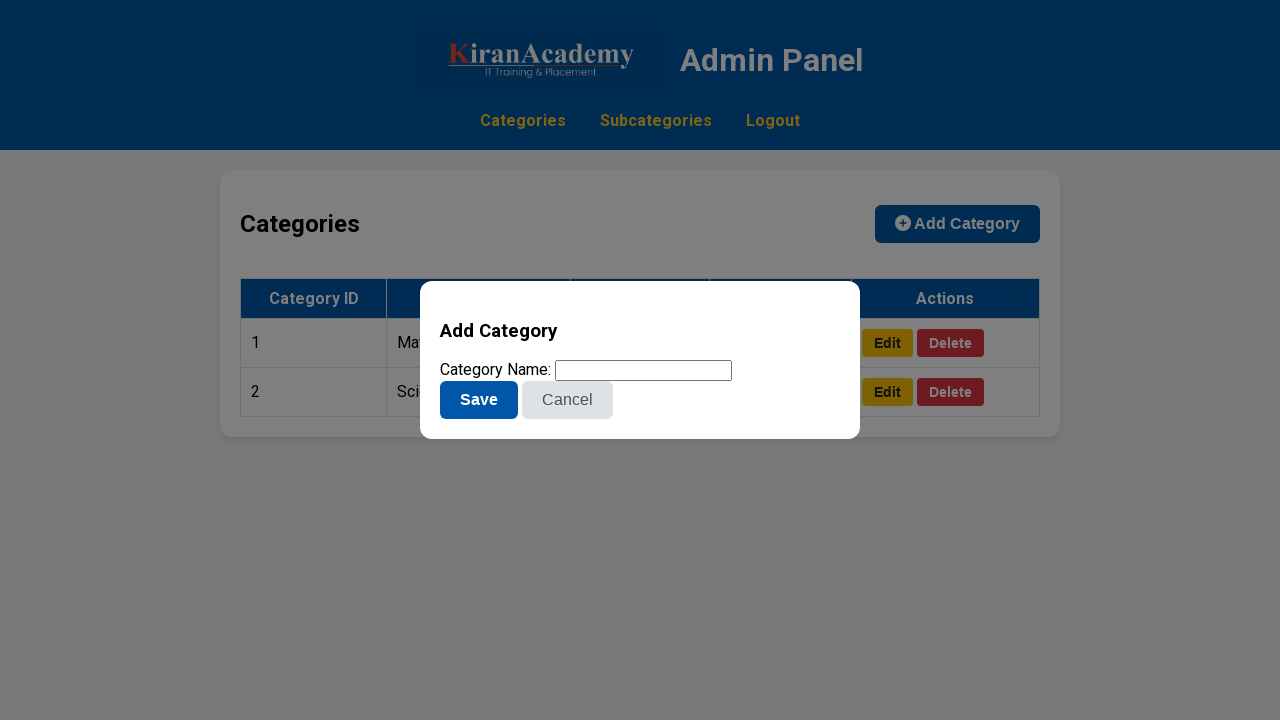

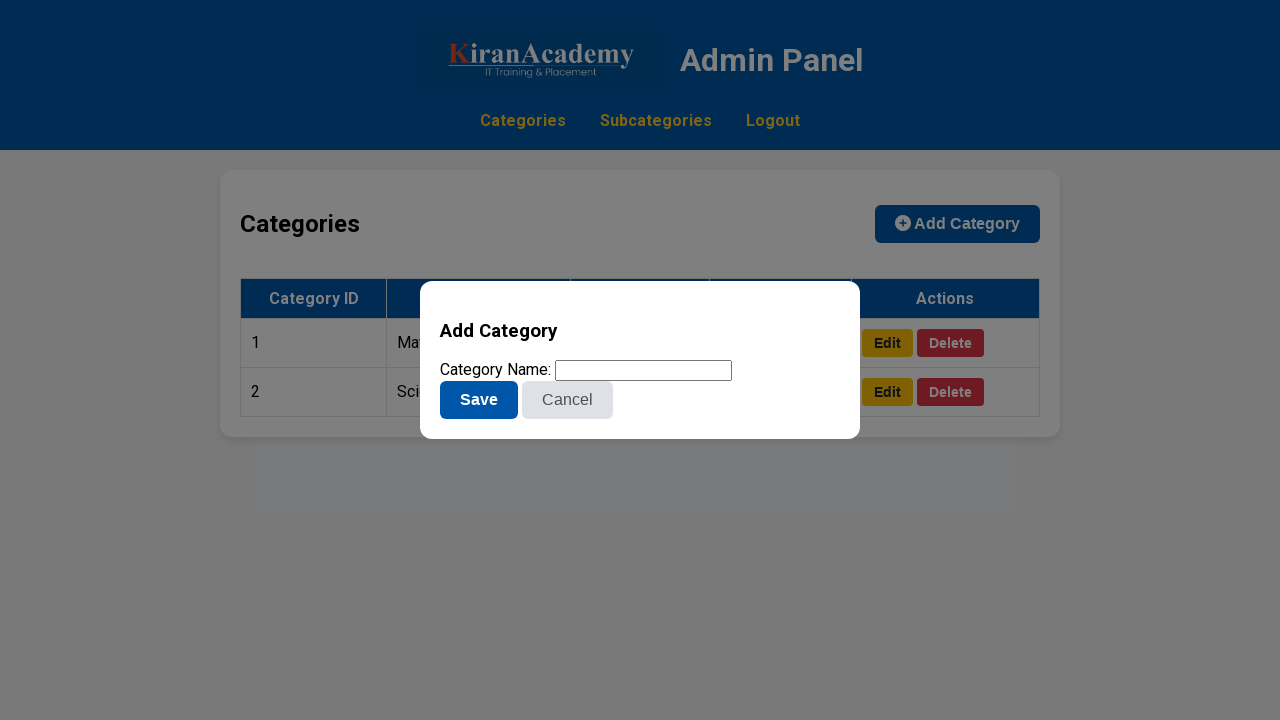